Tests drag and drop functionality on the jQuery UI demo page by dragging an element and dropping it onto a target area within an iframe

Starting URL: https://jqueryui.com/droppable/

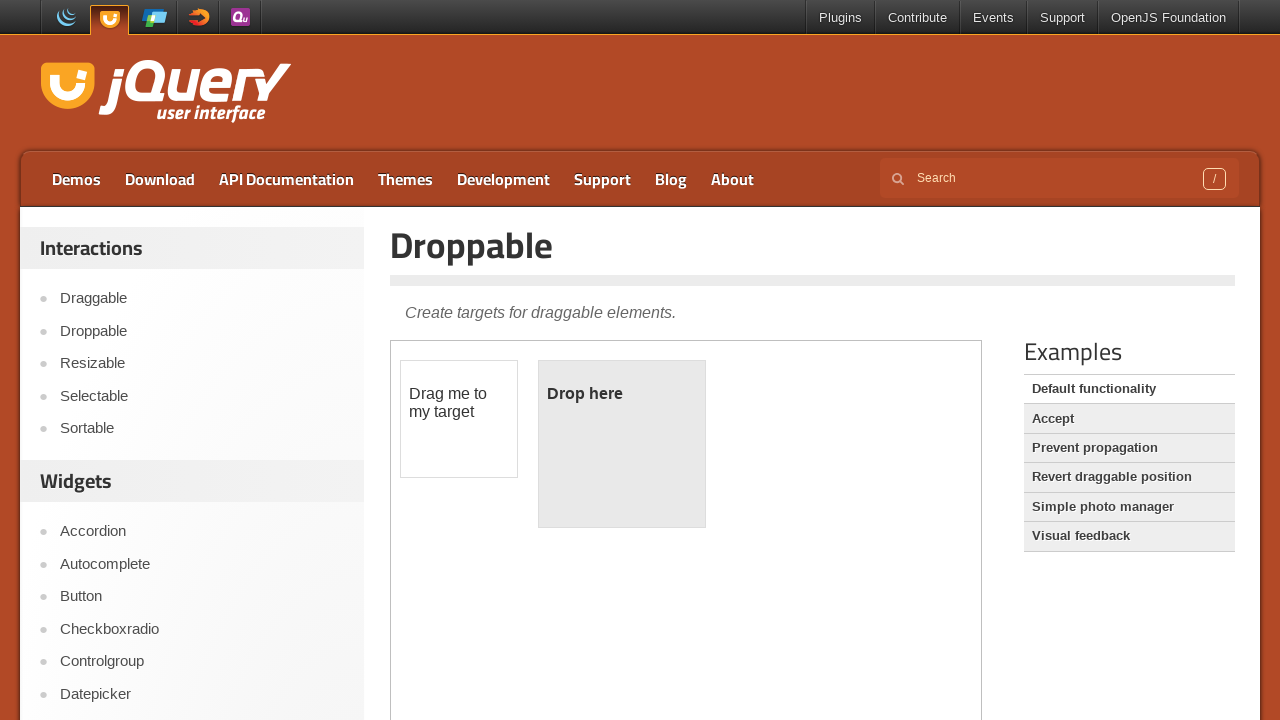

Located the demo iframe
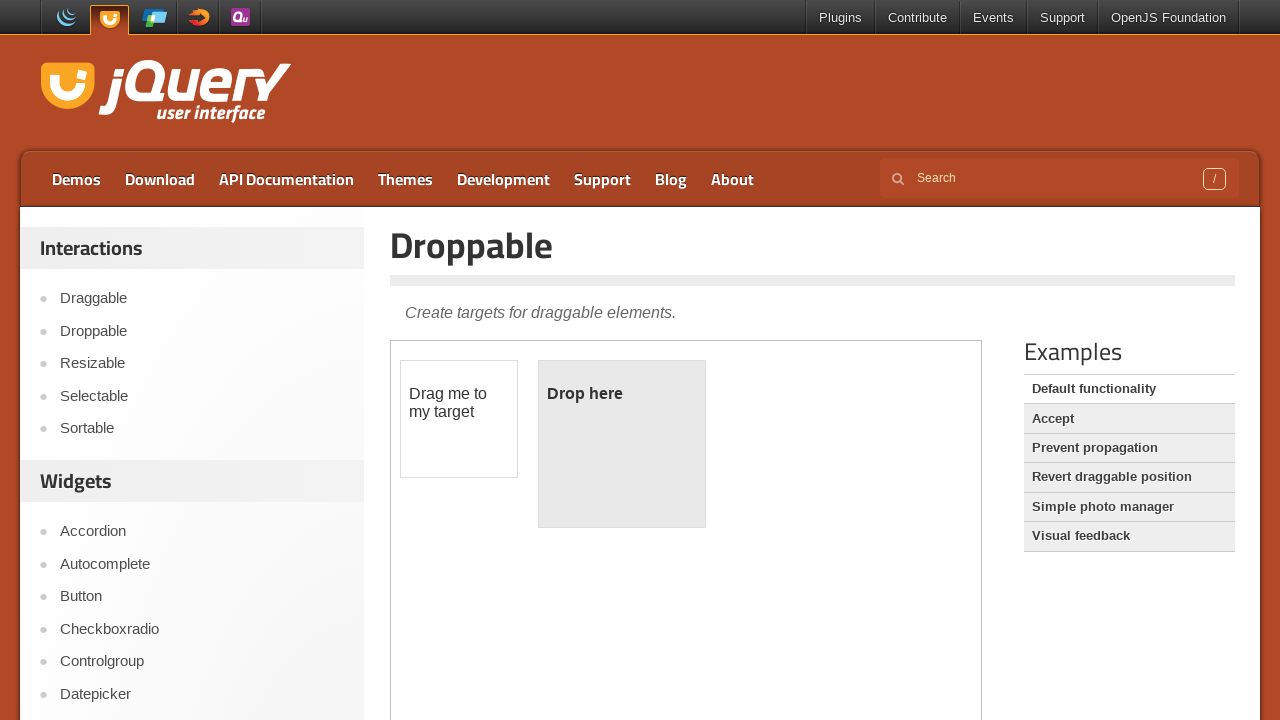

Located the draggable element within the iframe
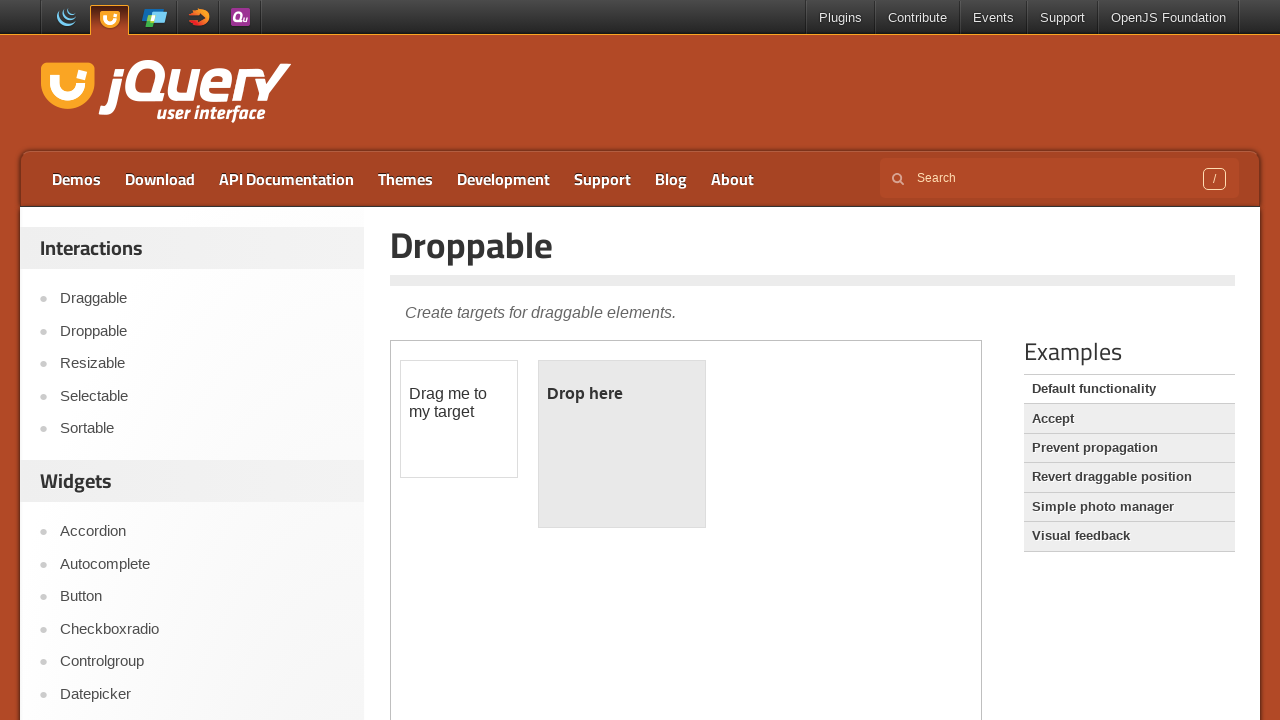

Located the droppable target element within the iframe
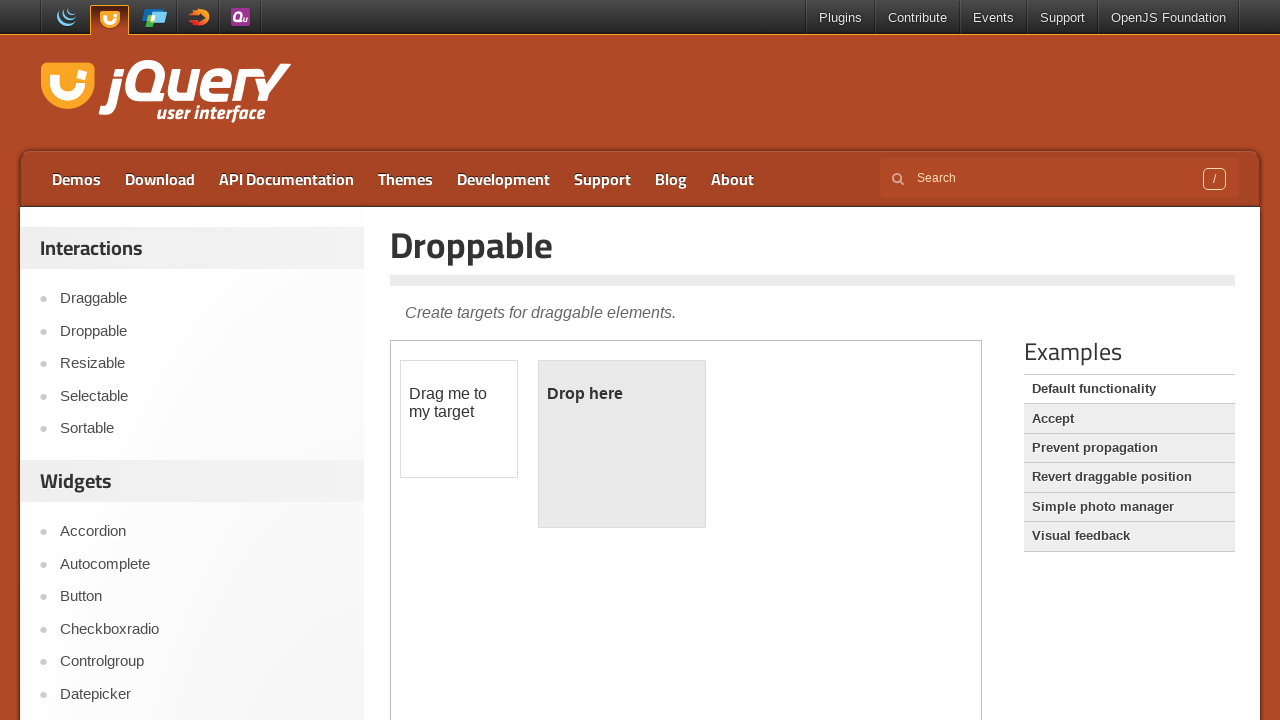

Dragged the element and dropped it onto the target area at (622, 444)
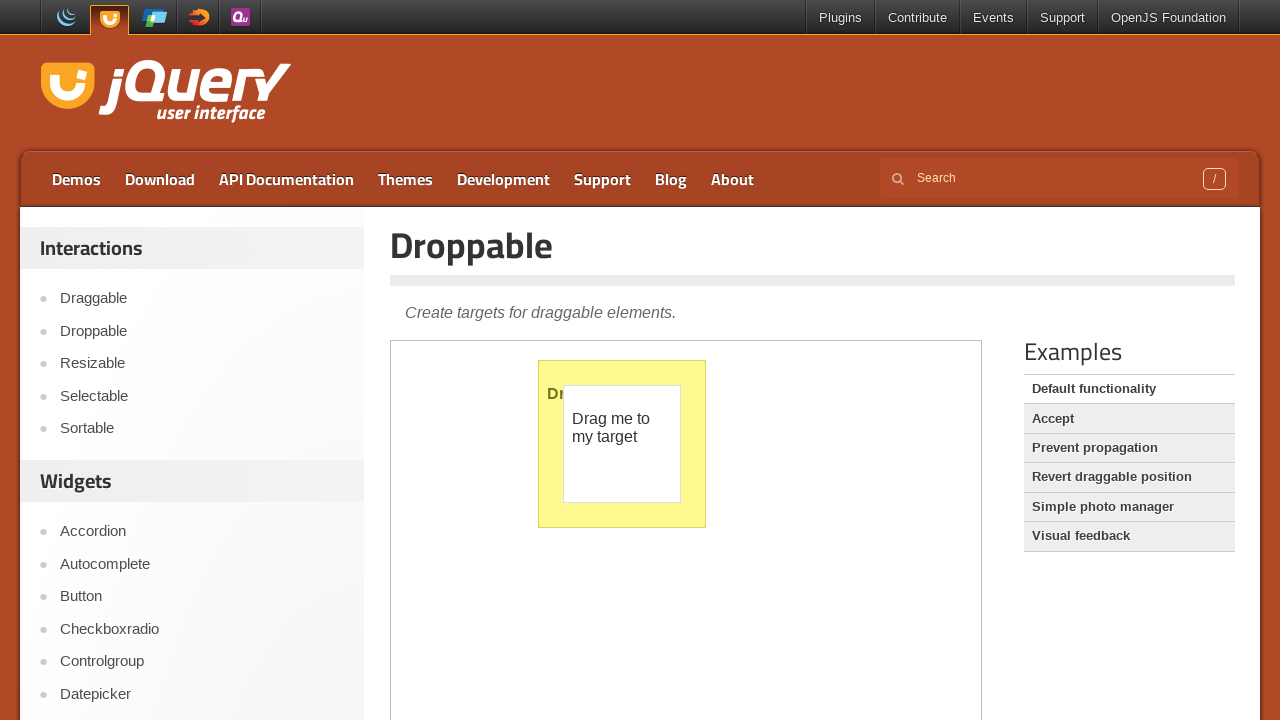

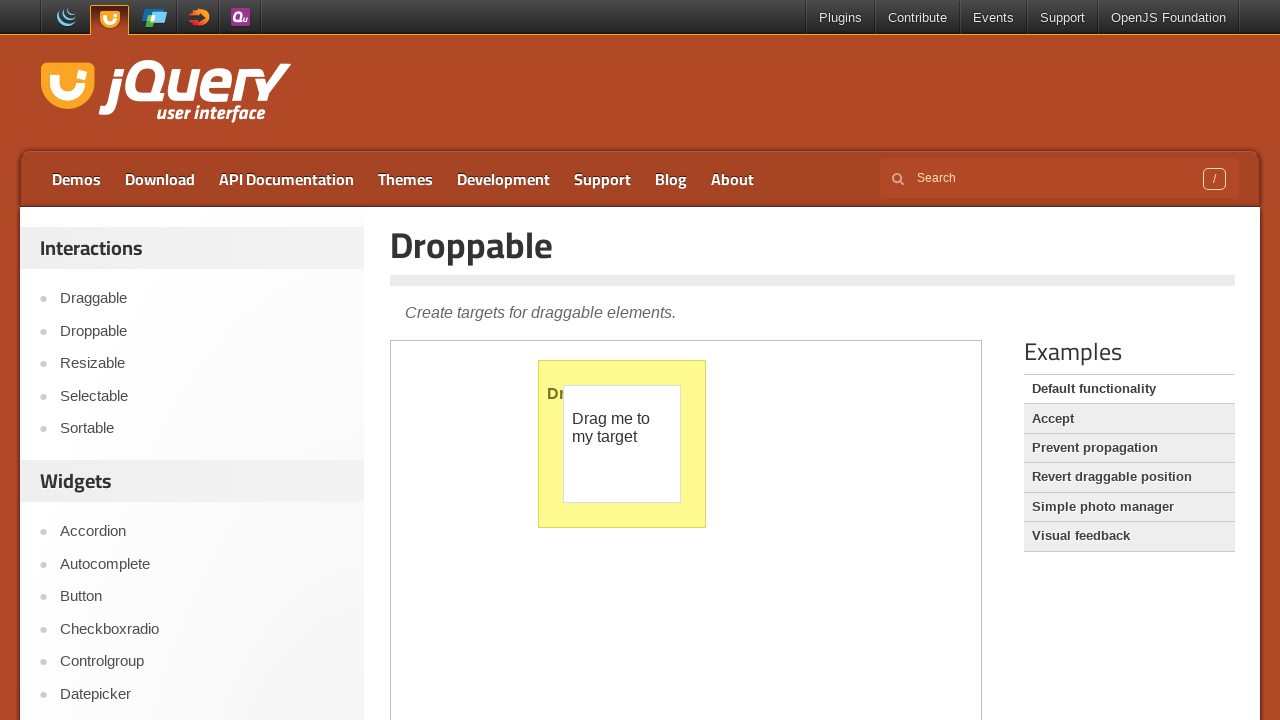